Tests opting out of A/B tests by adding an opt-out cookie before navigating to the A/B test page, then verifying the page shows non-A/B test content.

Starting URL: http://the-internet.herokuapp.com

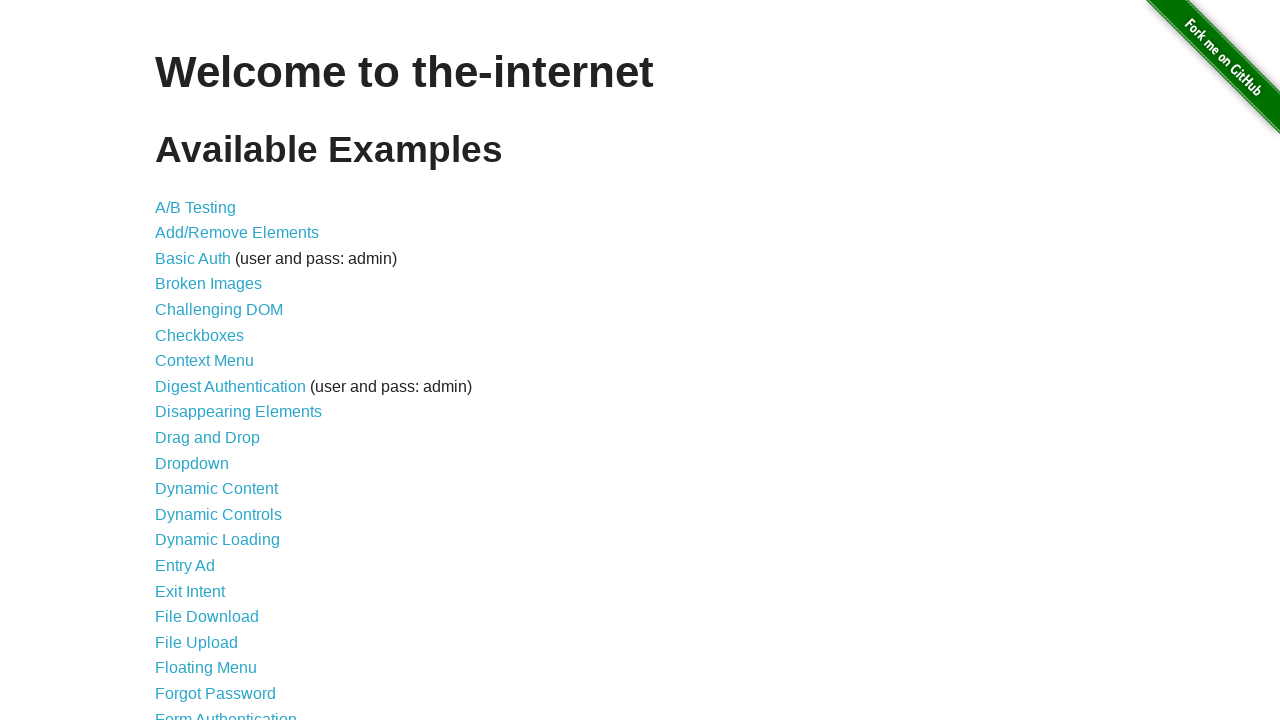

Added optimizelyOptOut cookie to context
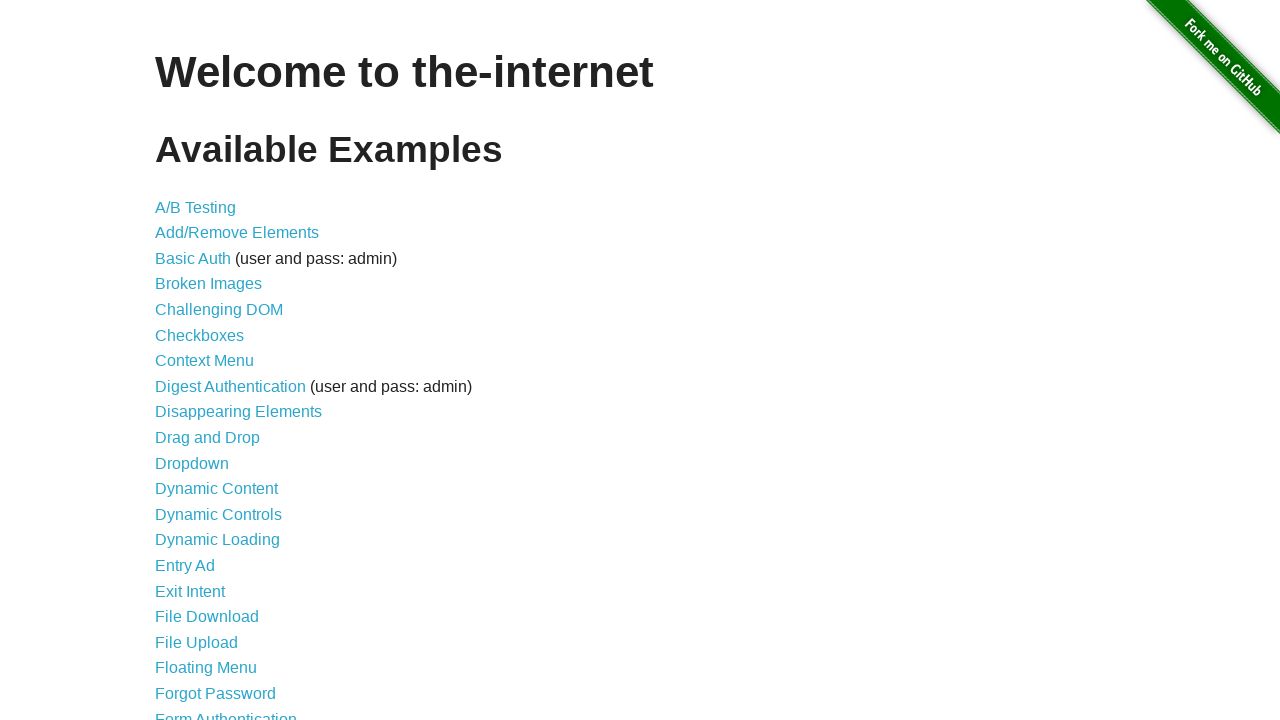

Navigated to A/B test page at http://the-internet.herokuapp.com/abtest
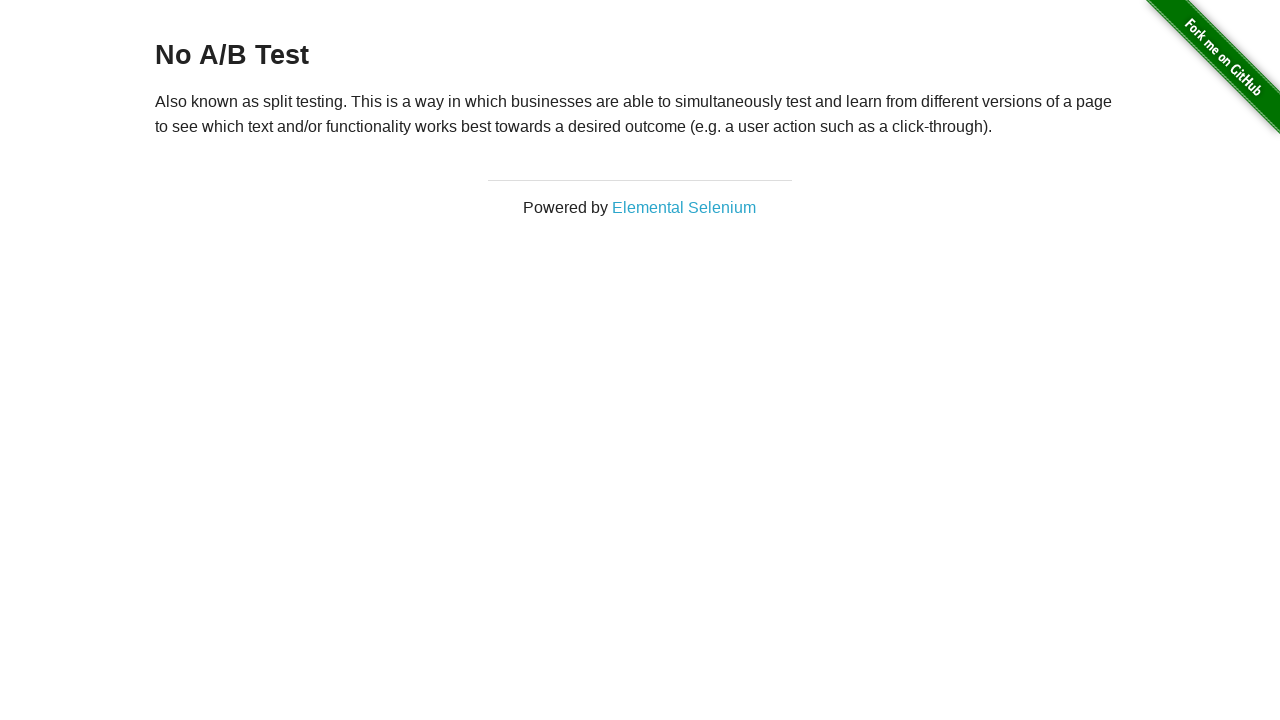

Waited for h3 heading to load
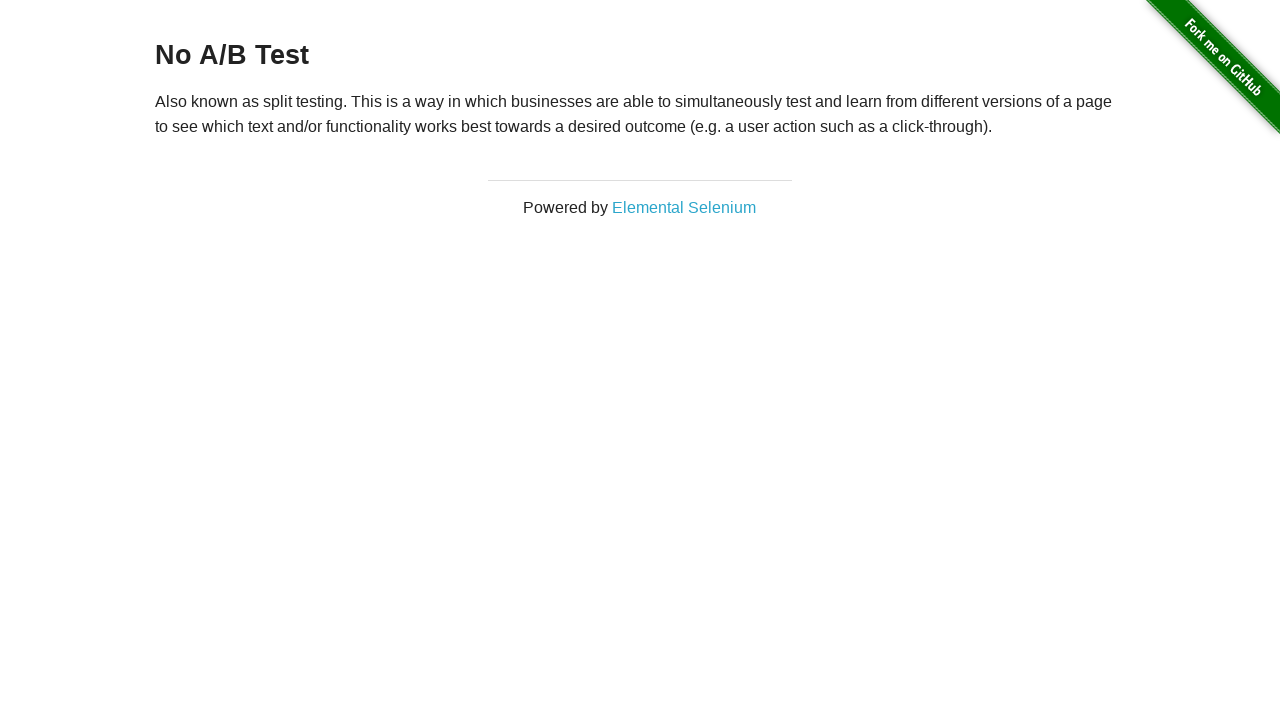

Retrieved h3 heading text: 'No A/B Test'
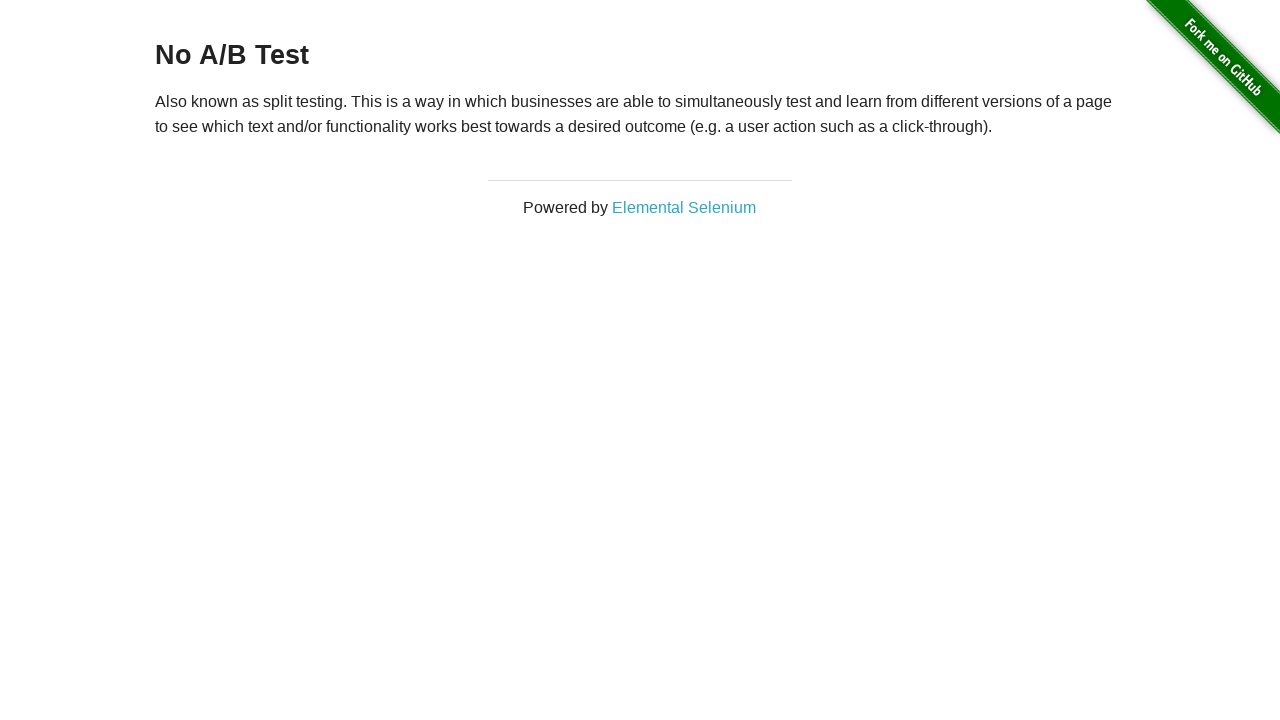

Verified opt-out cookie worked - page shows 'No A/B Test' content
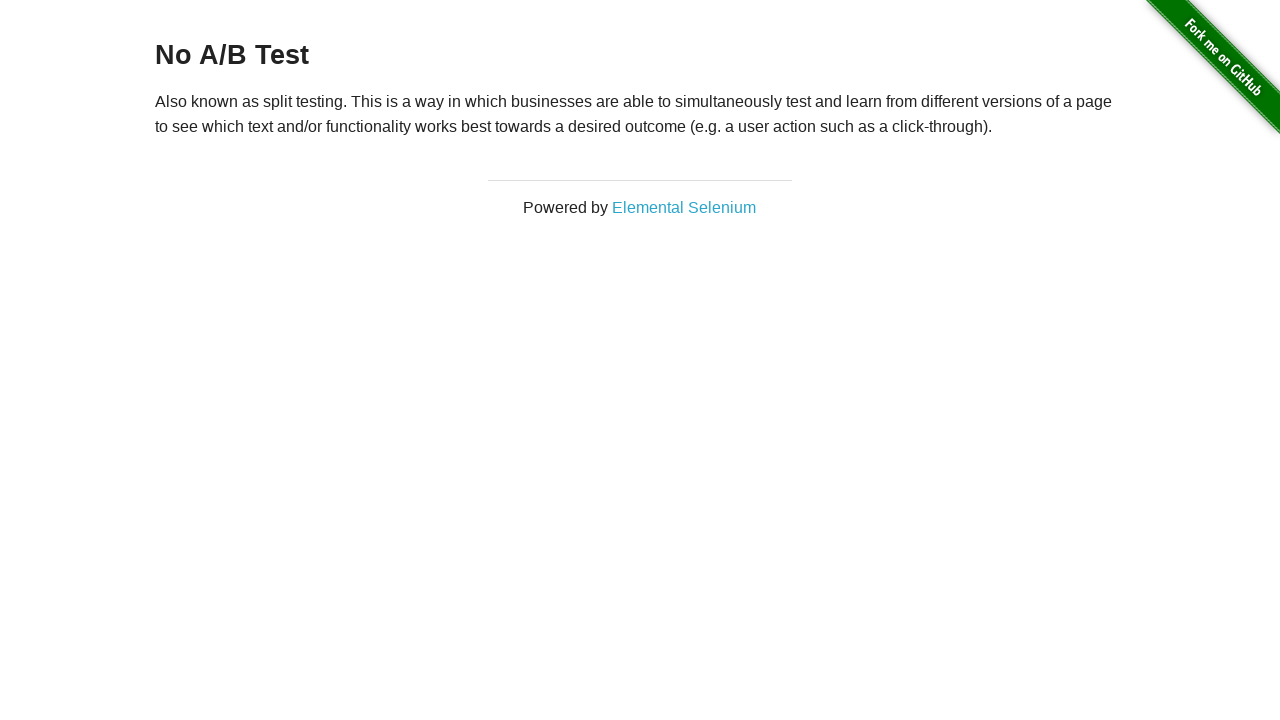

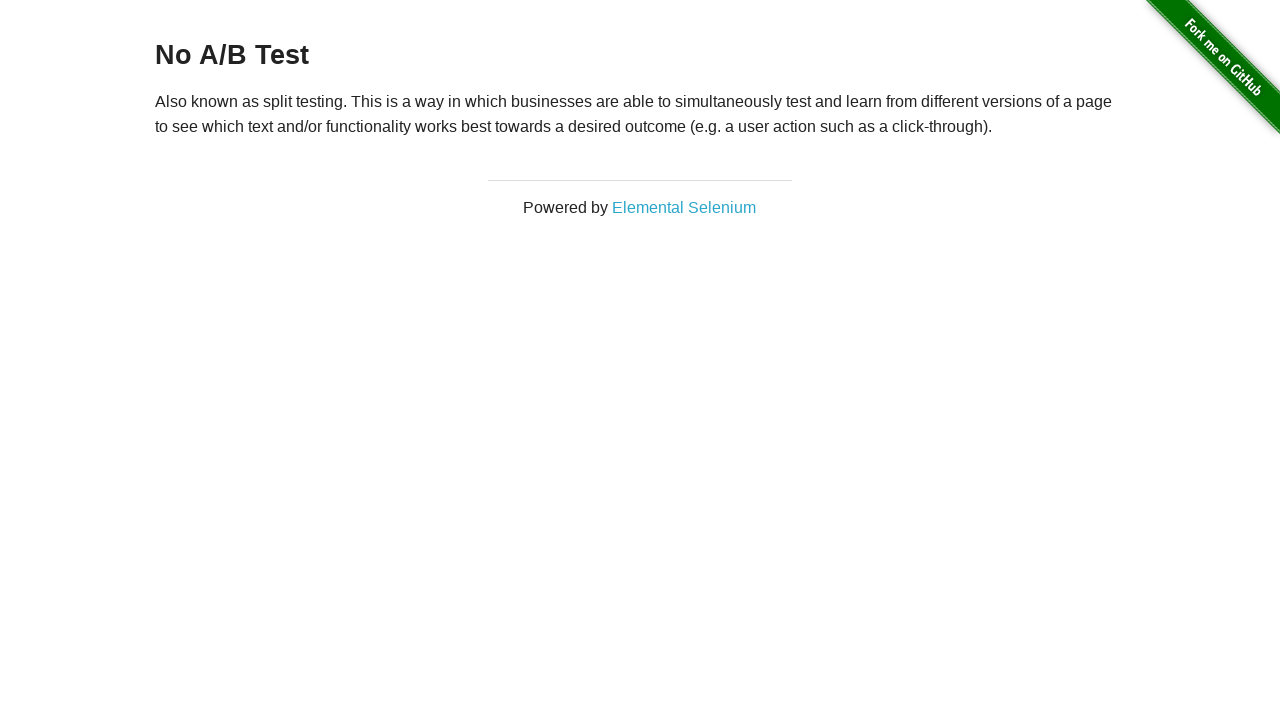